Tests working with multiple browser windows by clicking a link that opens a new window, then switching between windows using window handles (first/last approach) and verifying the page titles.

Starting URL: https://the-internet.herokuapp.com/windows

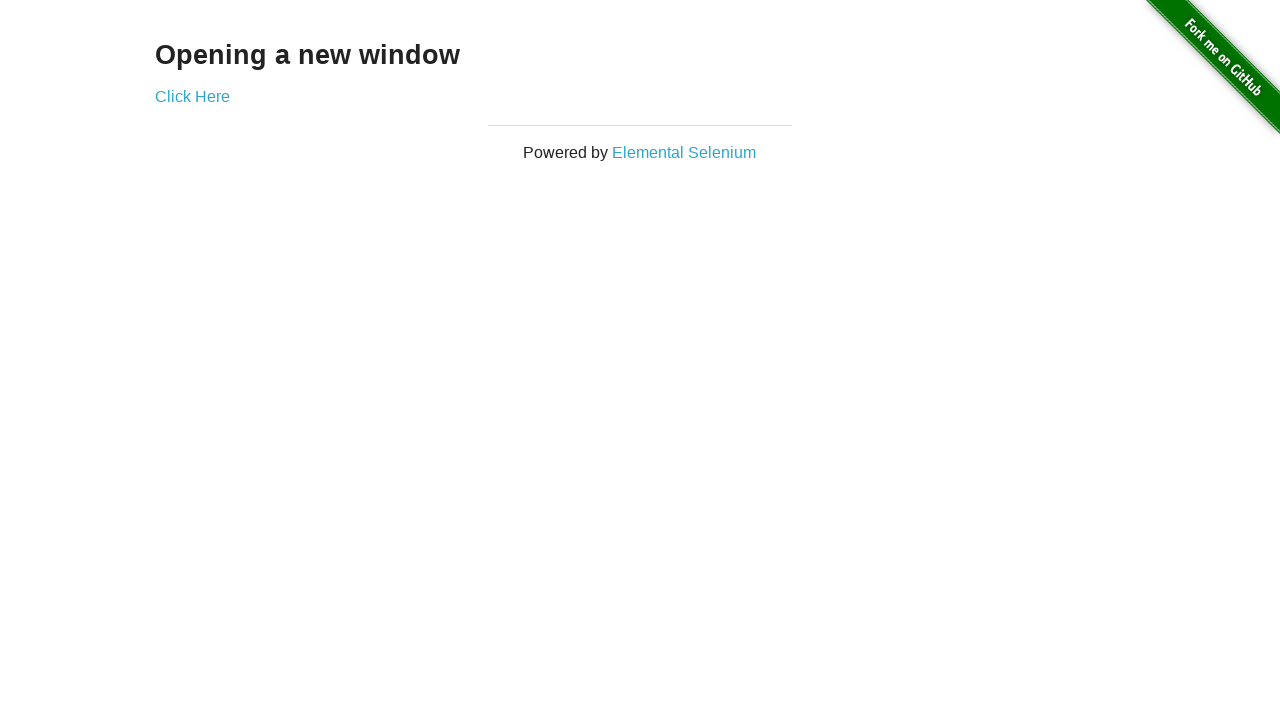

Clicked link to open new window at (192, 96) on .example a
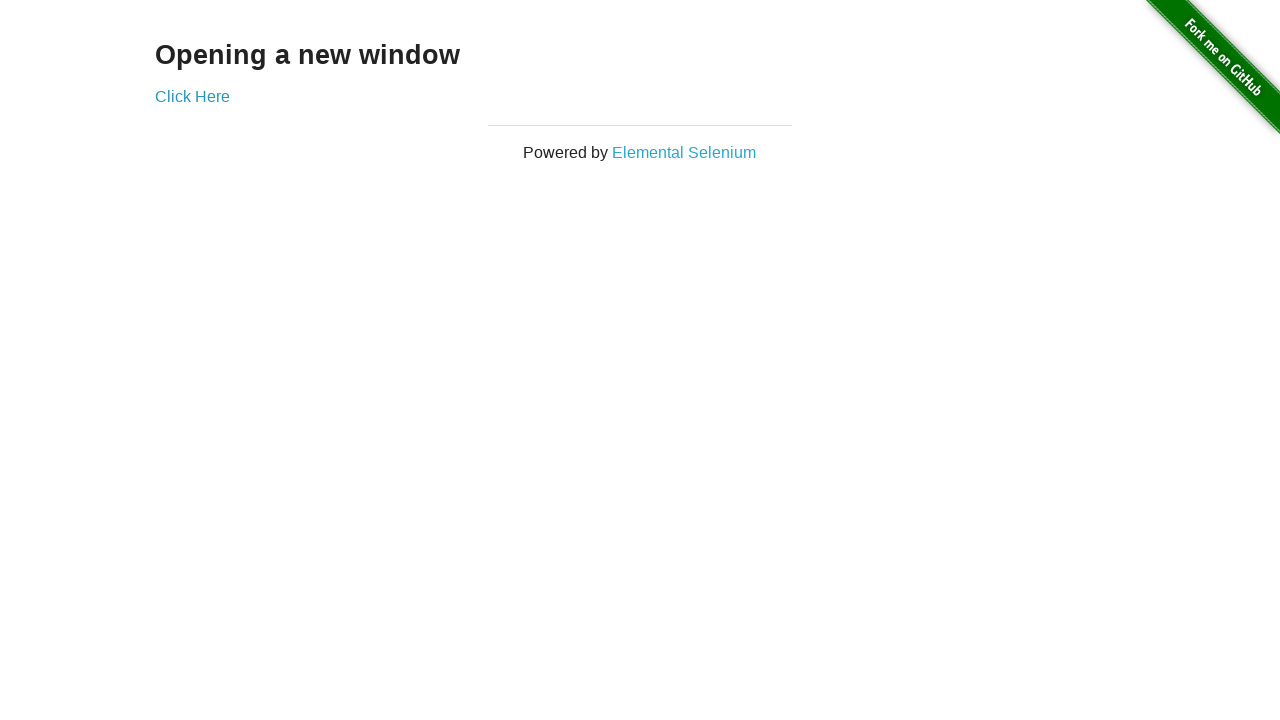

New window opened and captured at (192, 96) on .example a
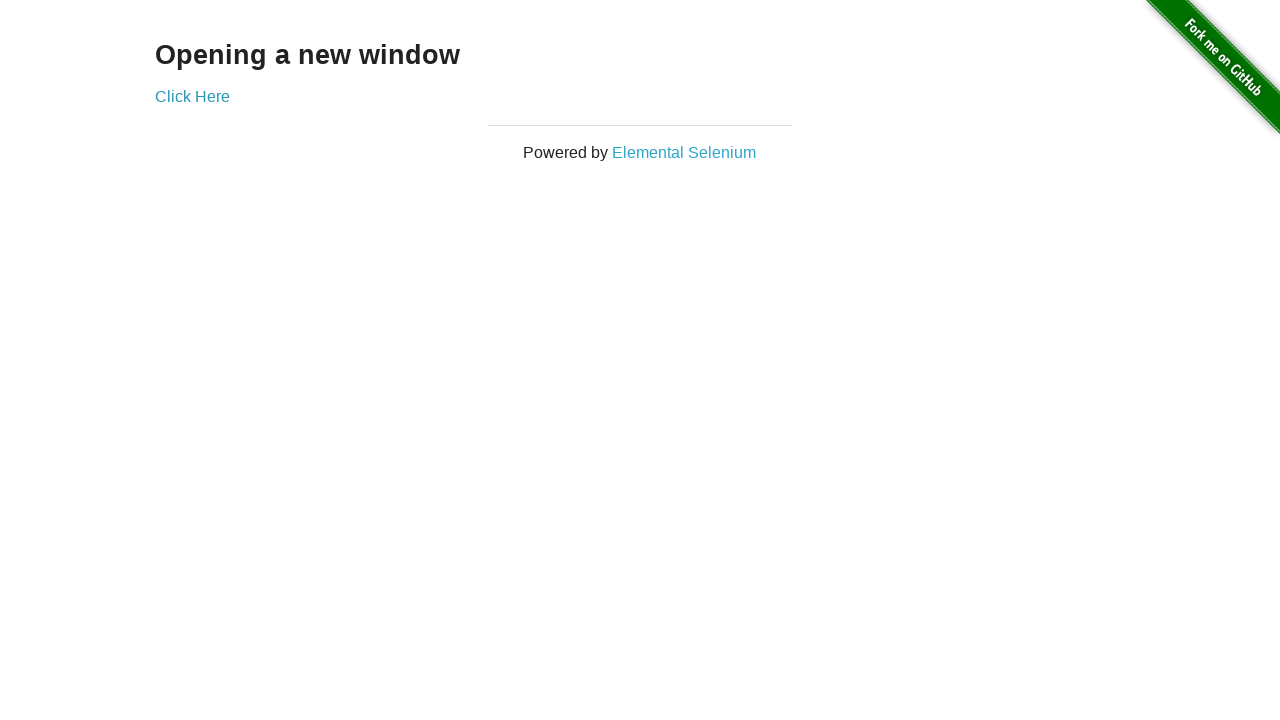

Retrieved new page object from context
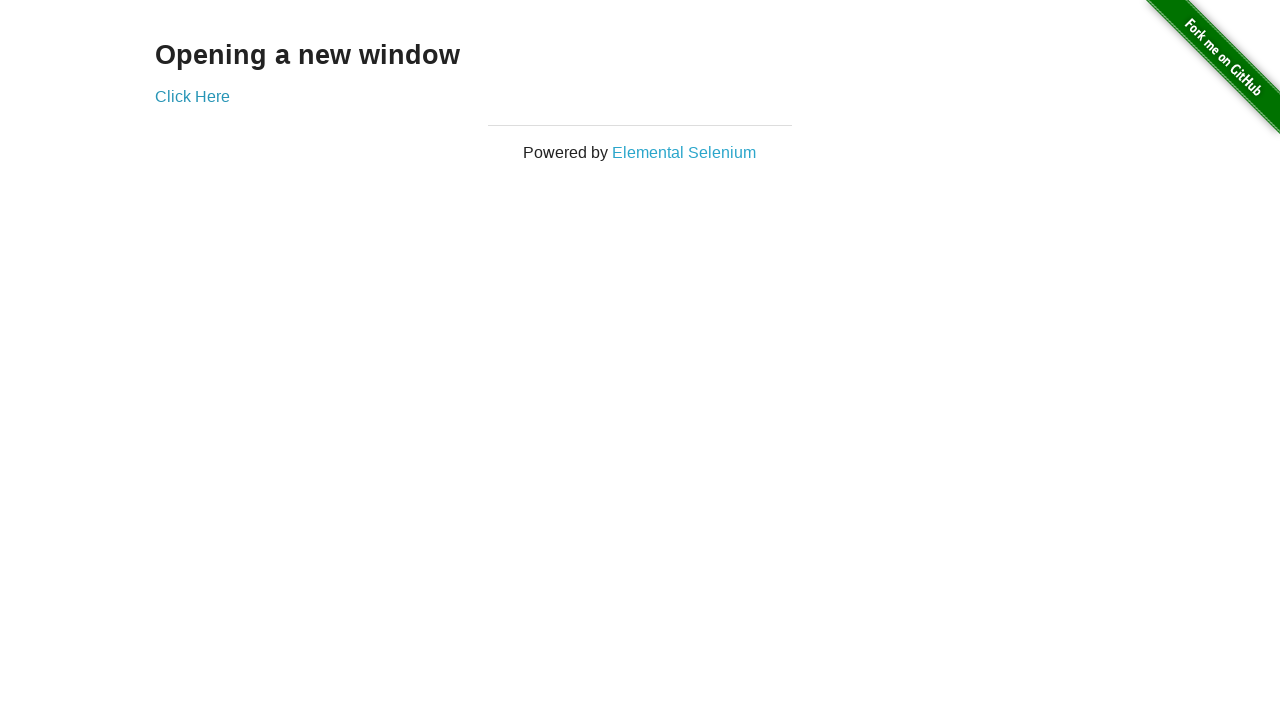

New page finished loading
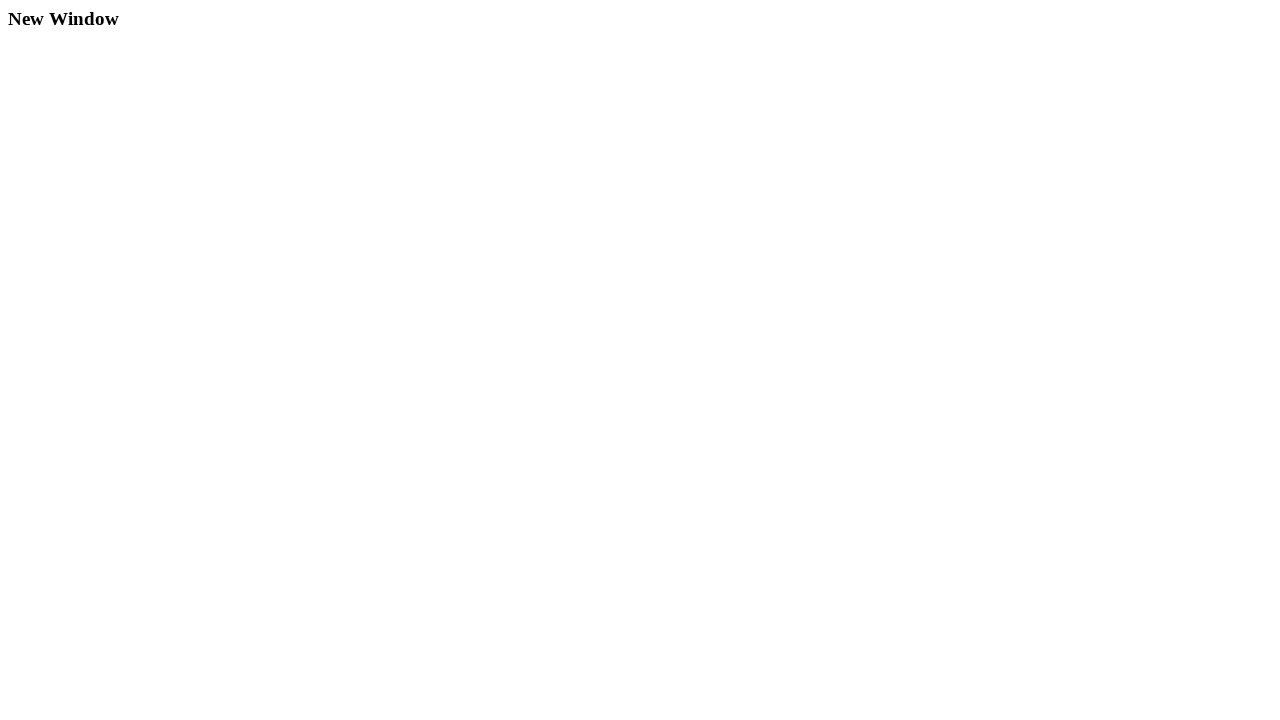

Verified original page title is 'The Internet'
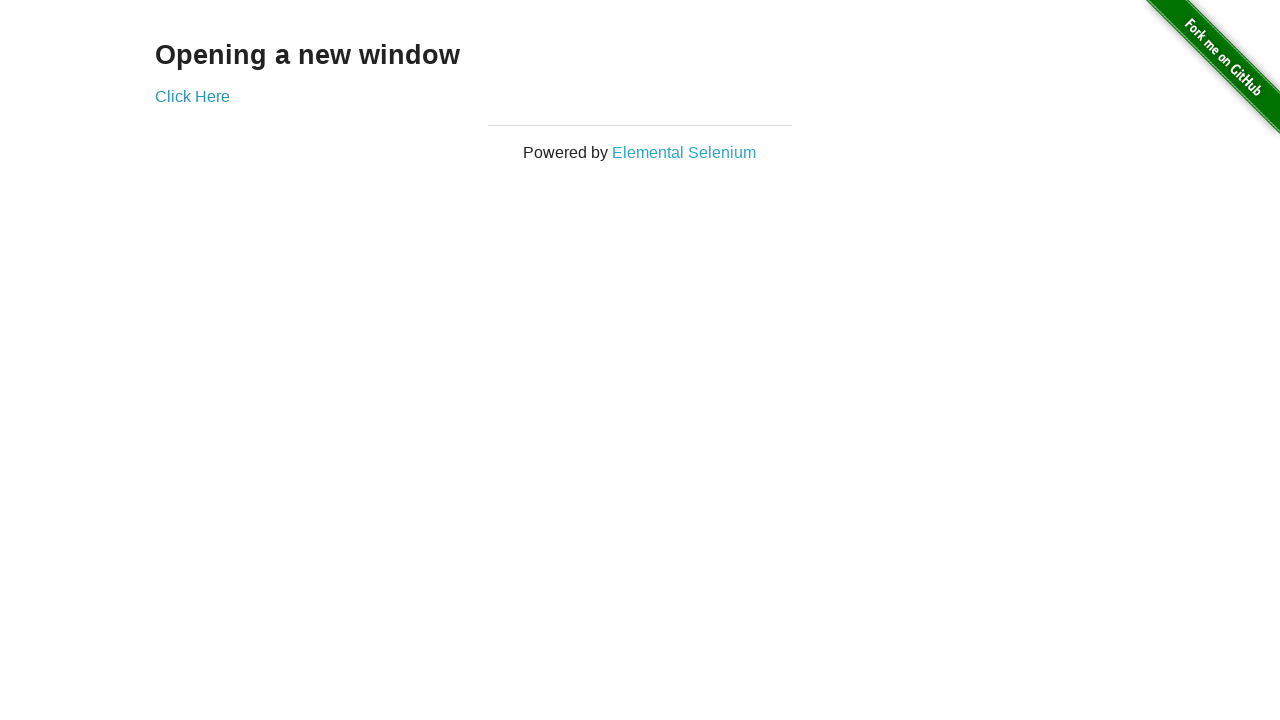

Verified new page title is 'New Window'
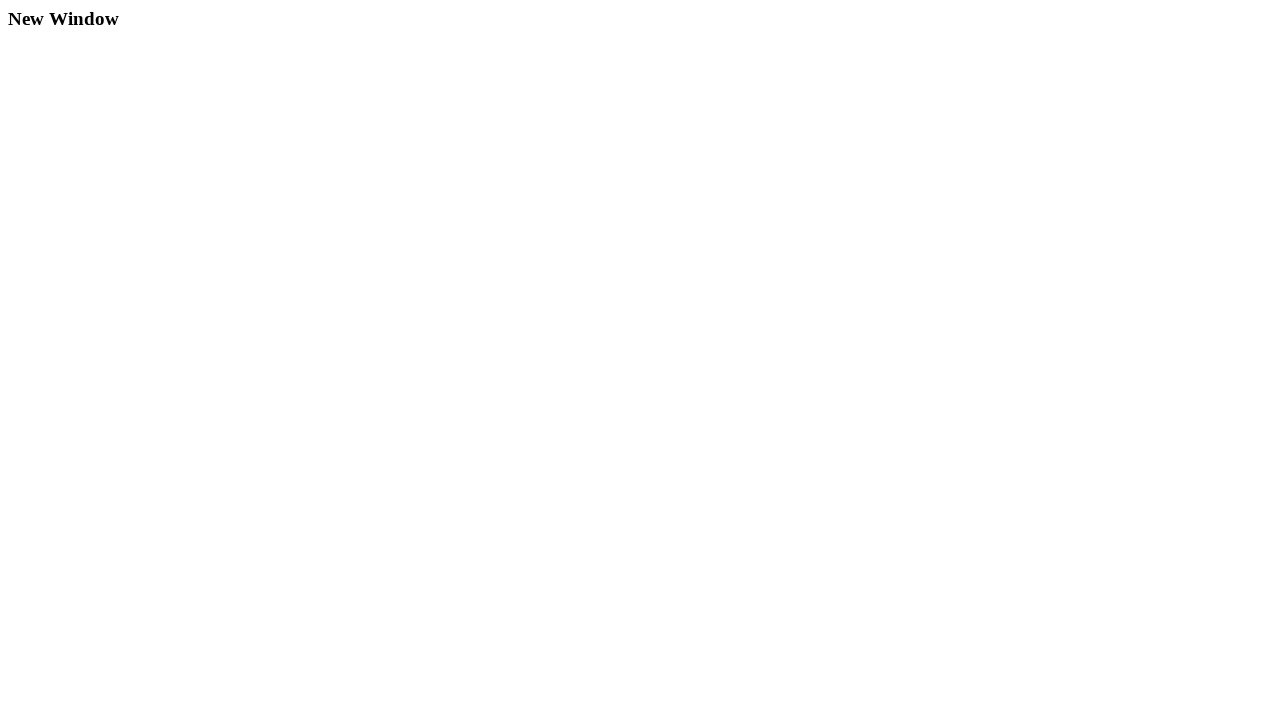

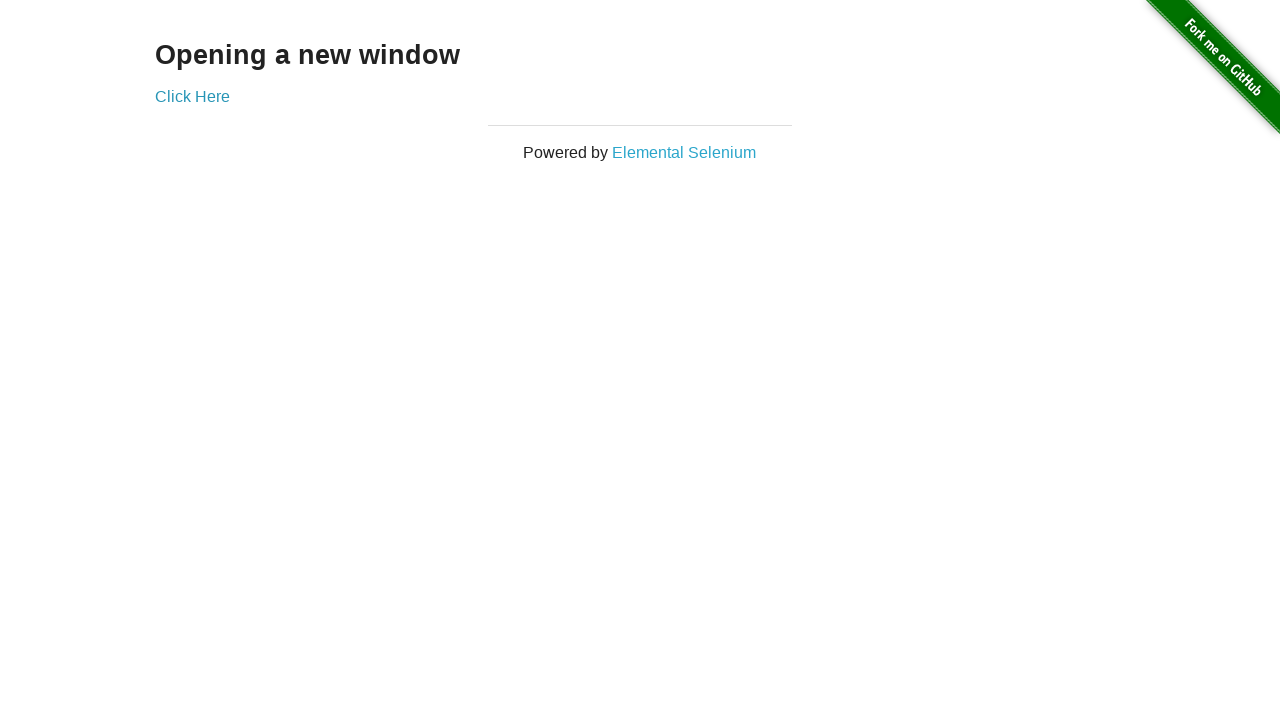